Tests context menu (right-click) functionality by clicking on a link to navigate to context menu page, then right-clicking on a hotspot area and handling the alert

Starting URL: https://the-internet.herokuapp.com/

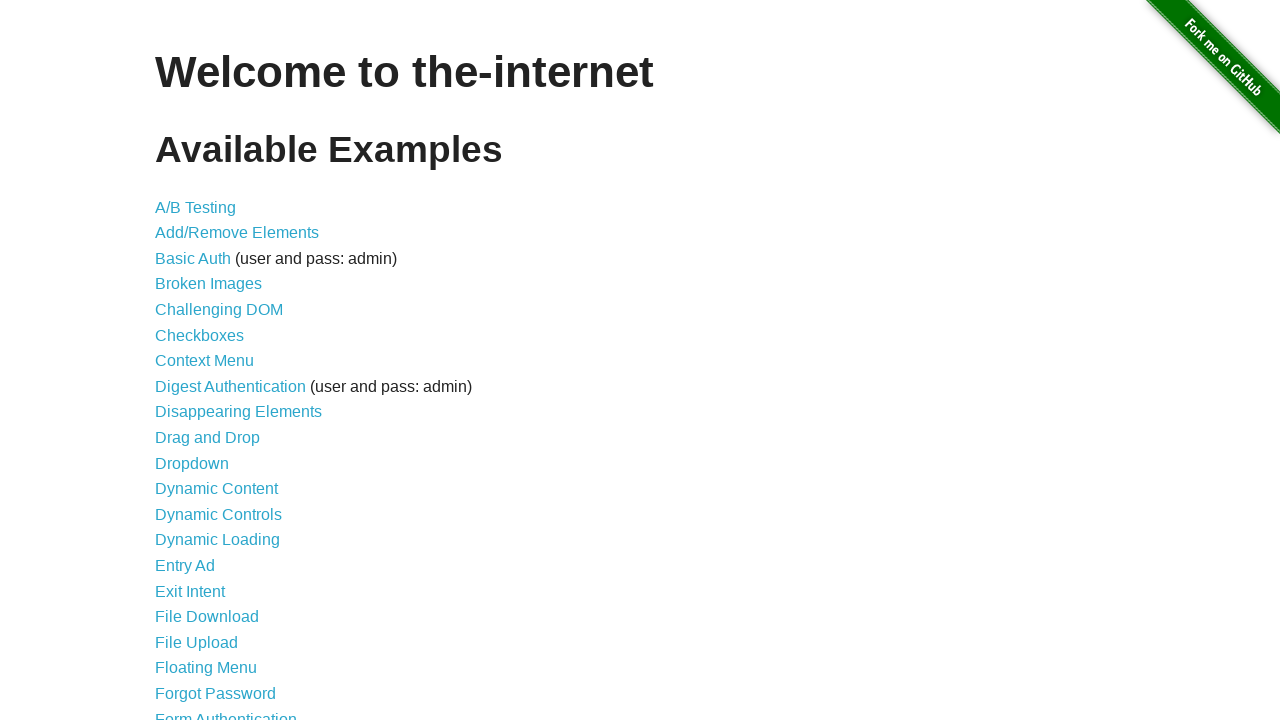

Clicked on Context Menu link to navigate to context menu page at (204, 361) on text='Context Menu'
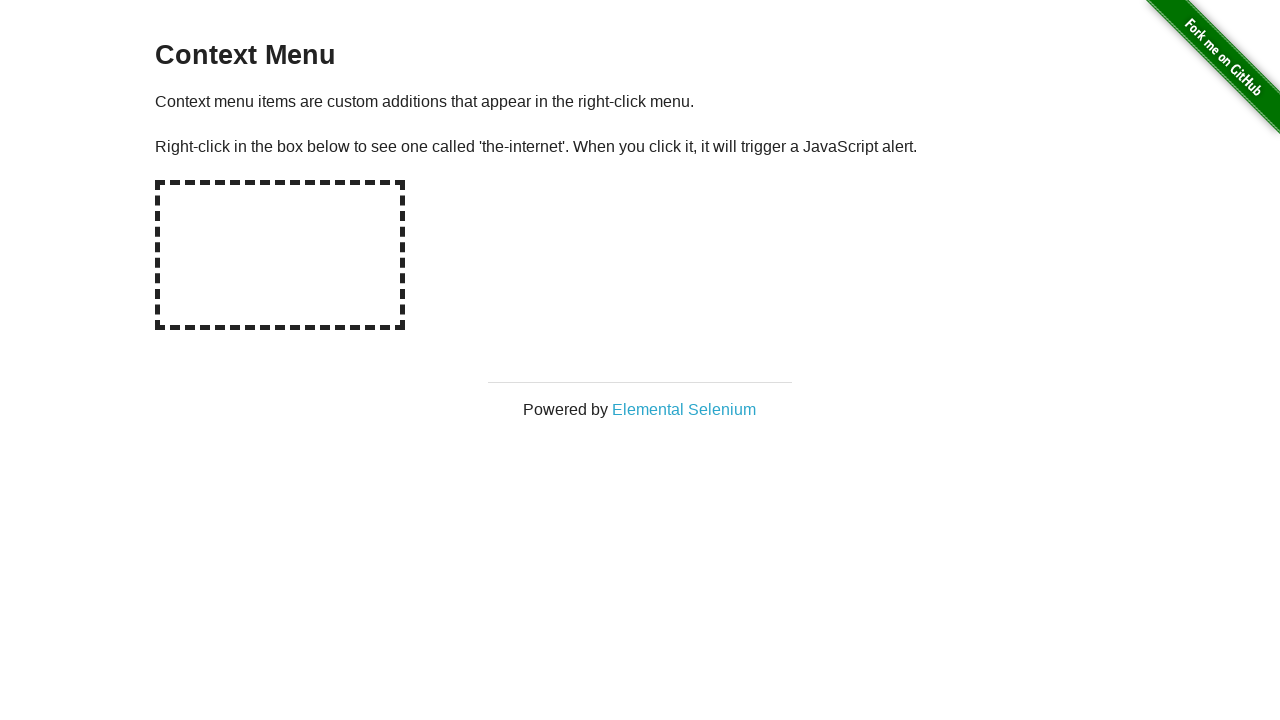

Right-clicked on the hotspot area at (280, 255) on #hot-spot
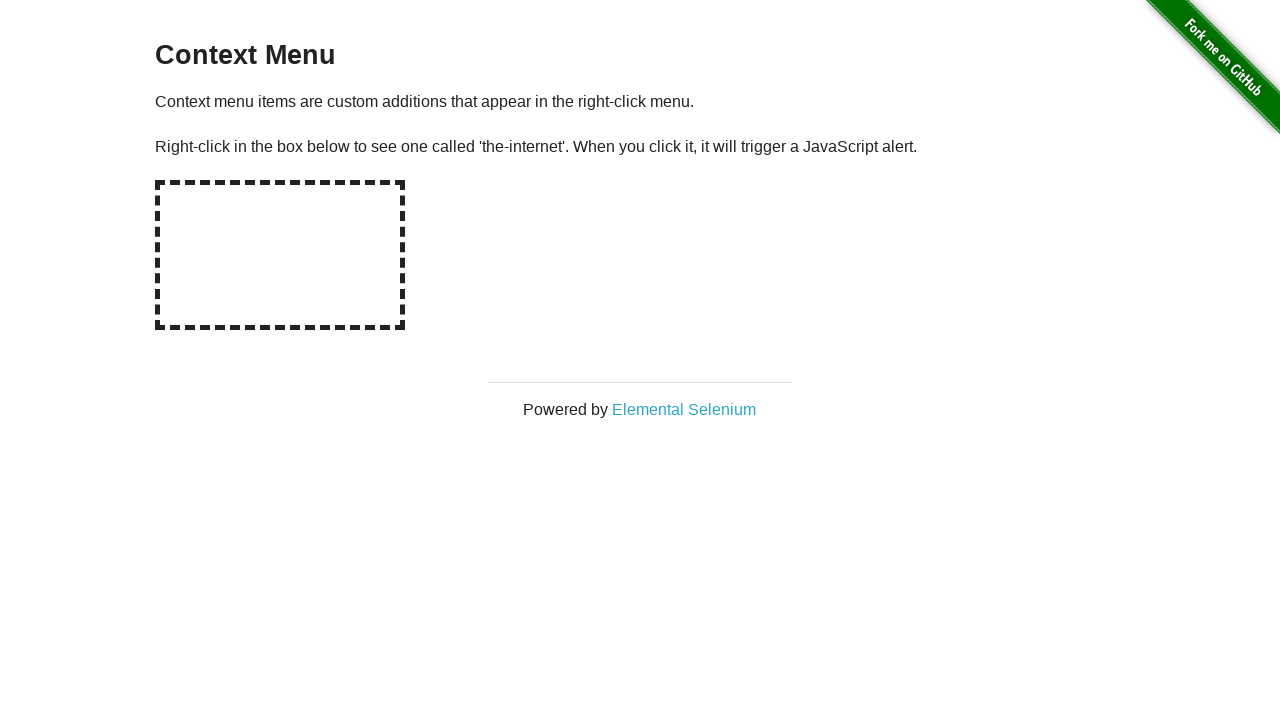

Accepted the alert dialog
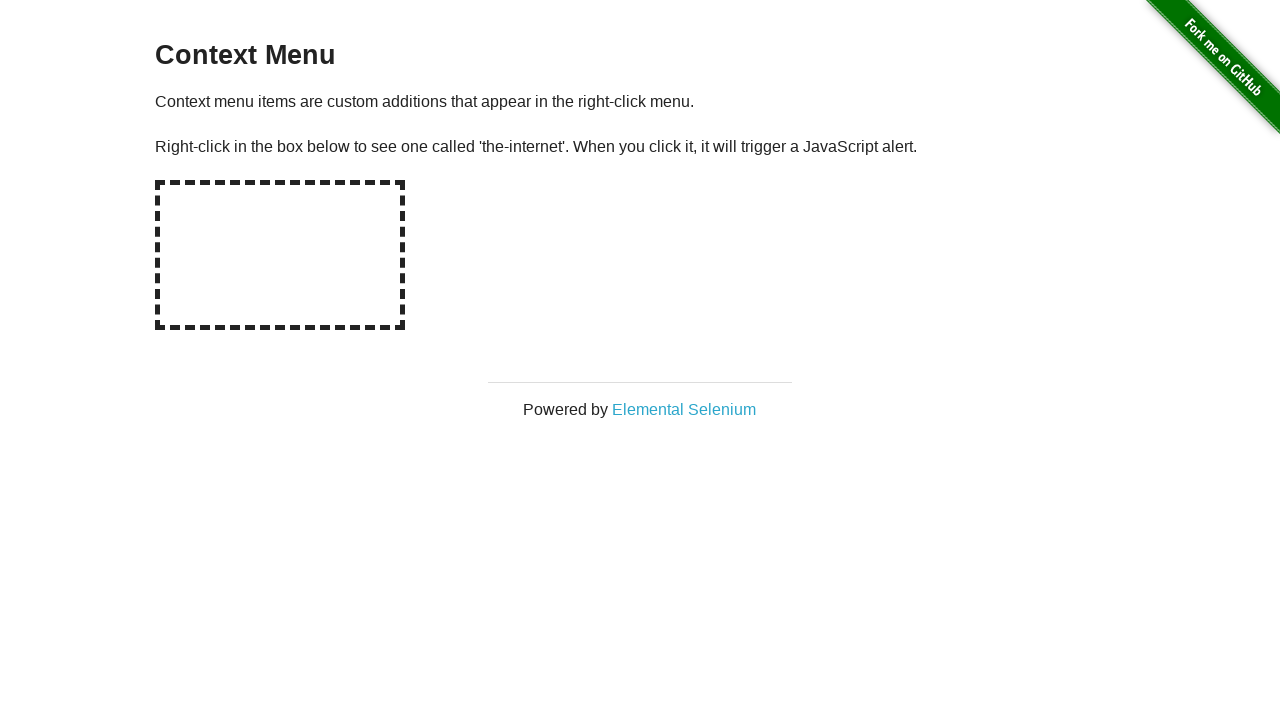

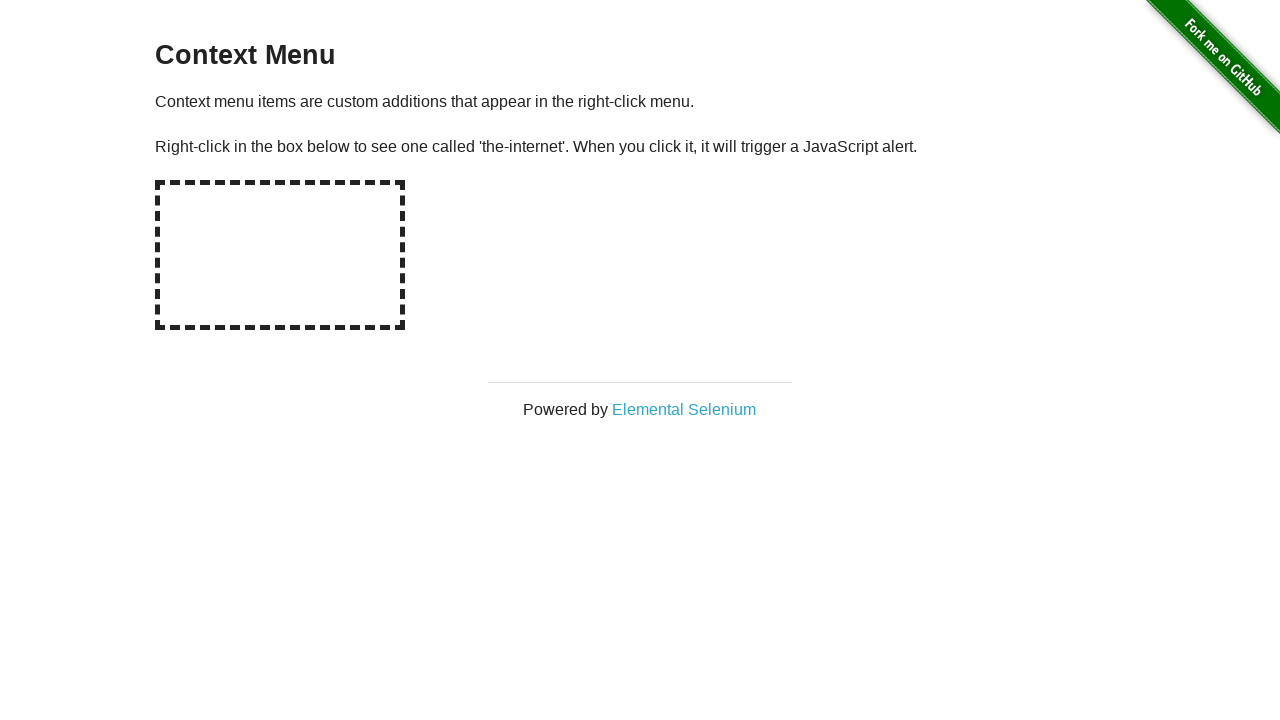